Tests the search functionality on Kodilla store by searching for multiple product terms (Notebook, School, Brand, Business, Gaming, Powerful) and verifying the number of search results returned for each term.

Starting URL: https://kodilla.com/pl/test/store

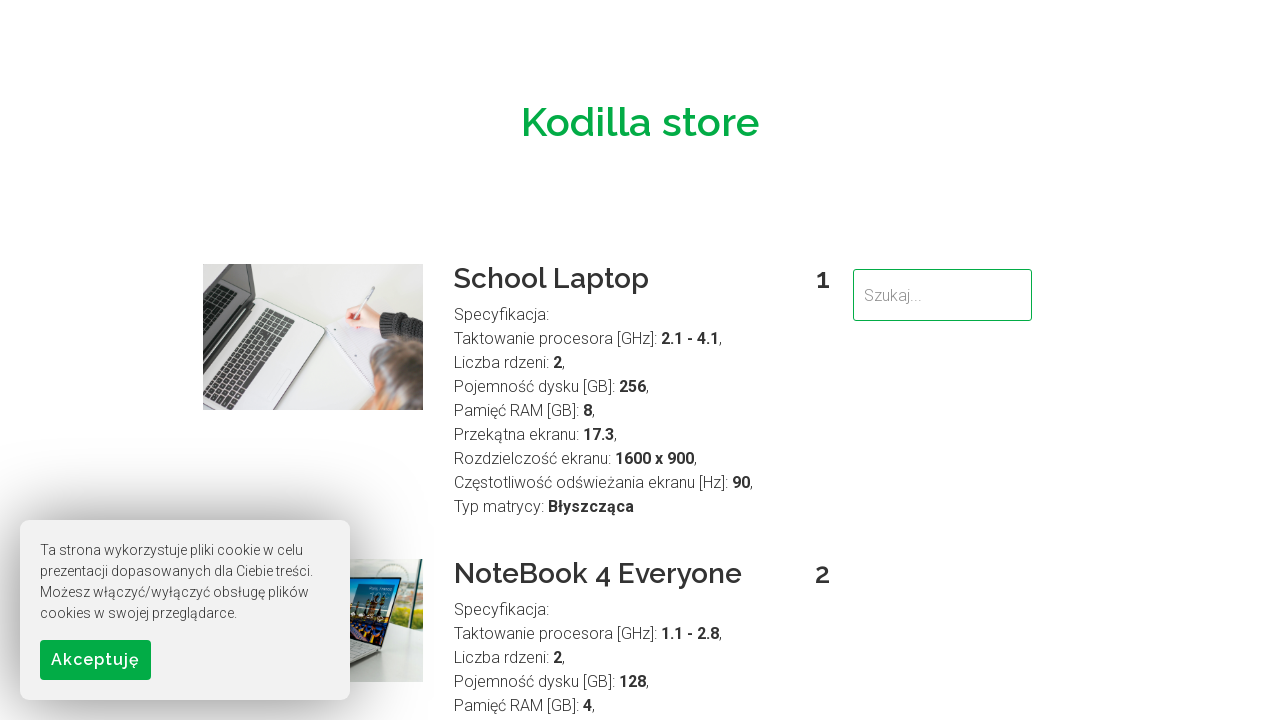

Filled search field with 'Notebook' on input[type='search'], input[name='search'], input.search-input
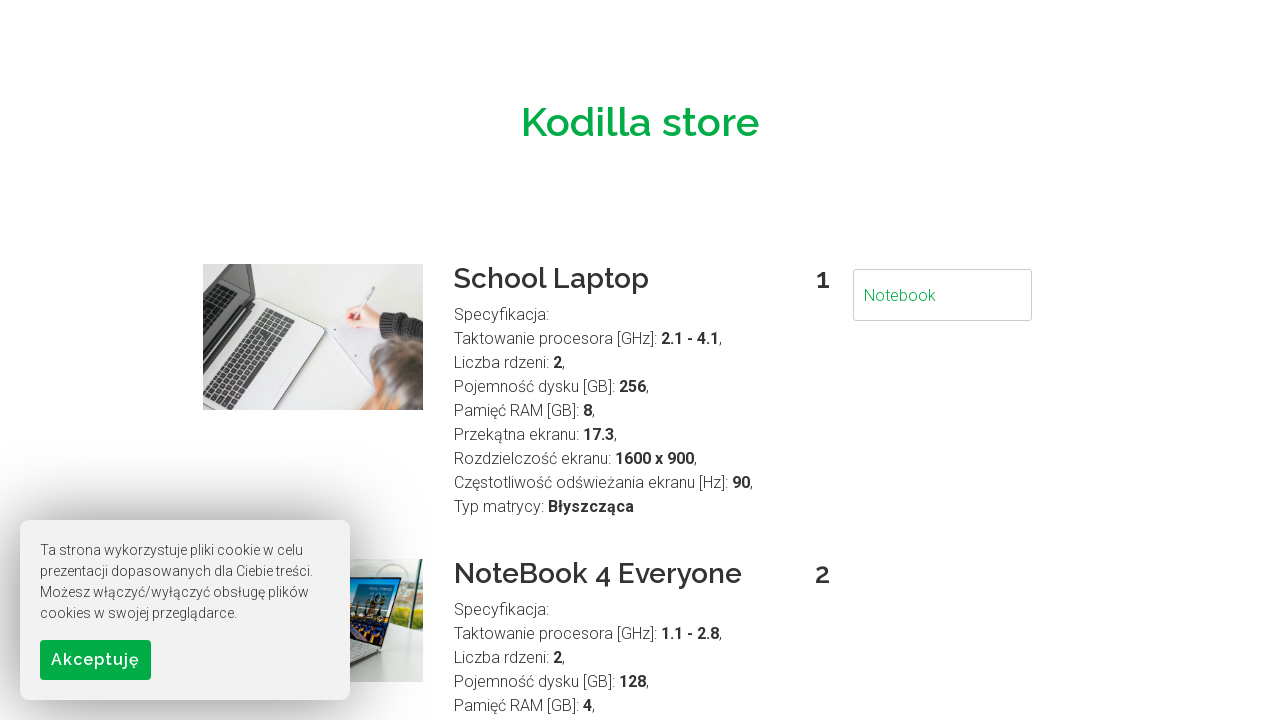

Pressed Enter to search for 'Notebook' on input[type='search'], input[name='search'], input.search-input
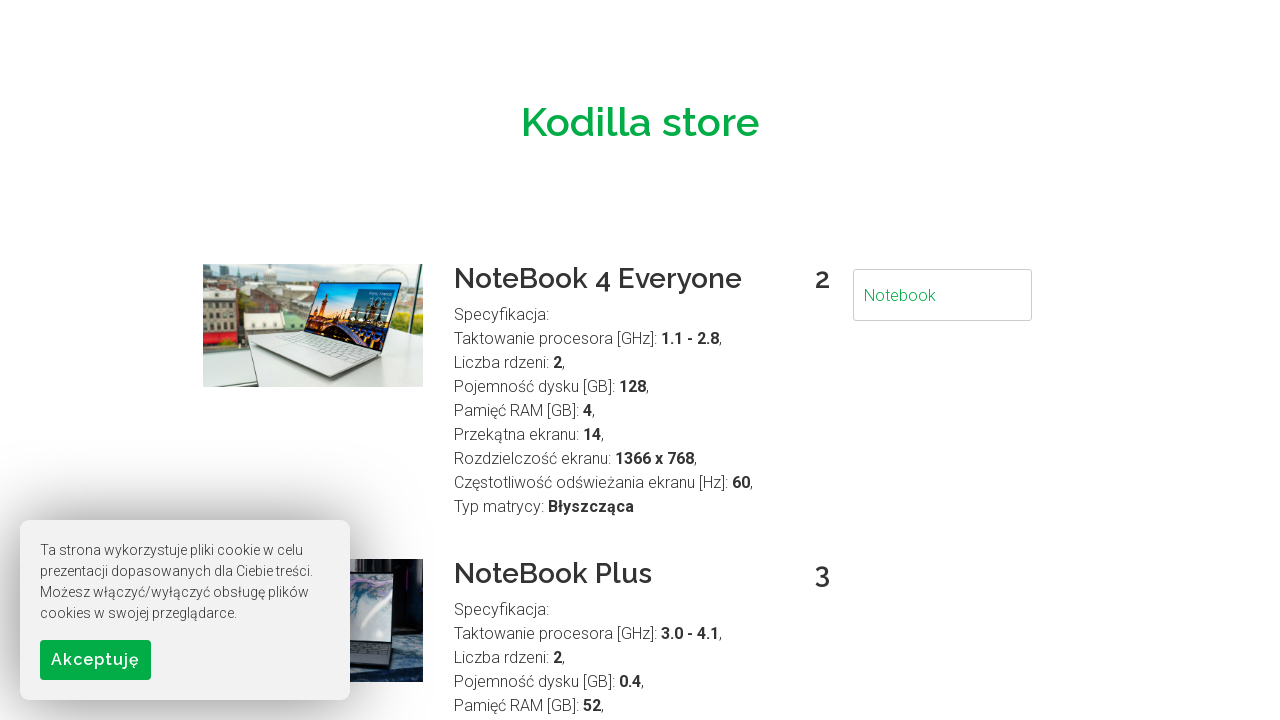

Waited for search results to load for 'Notebook'
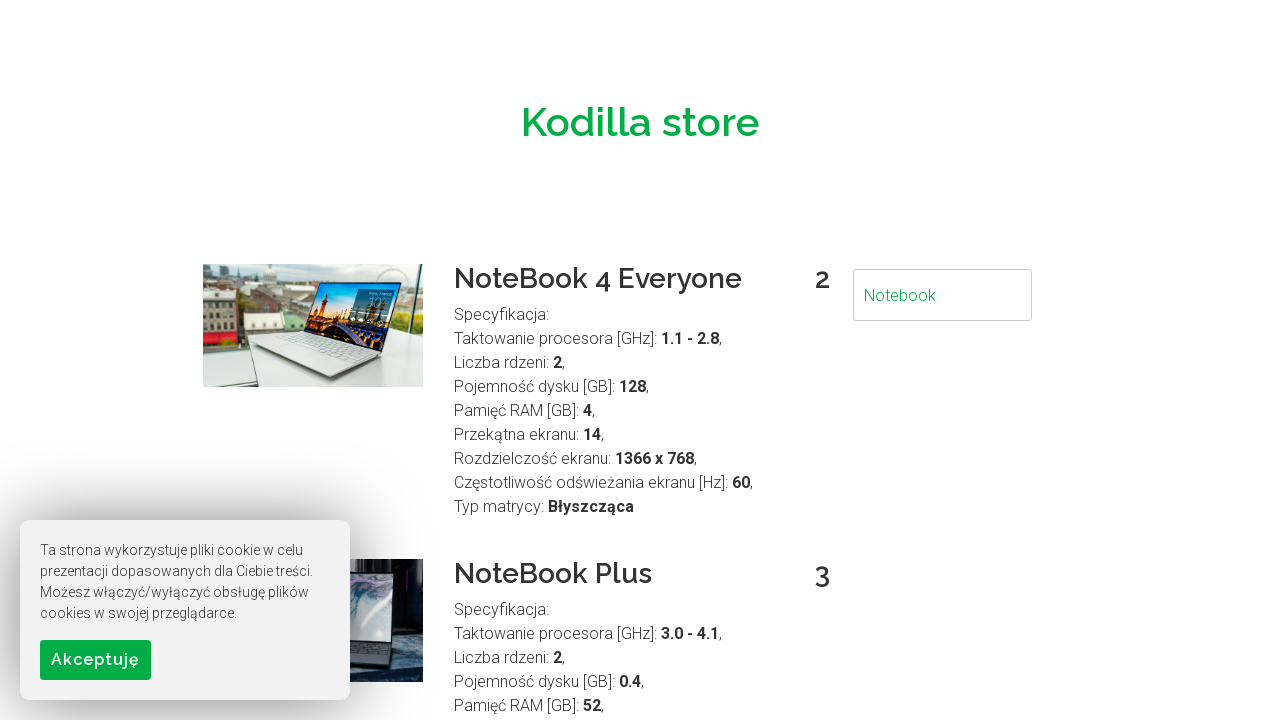

Cleared search field for next search term on input[type='search'], input[name='search'], input.search-input
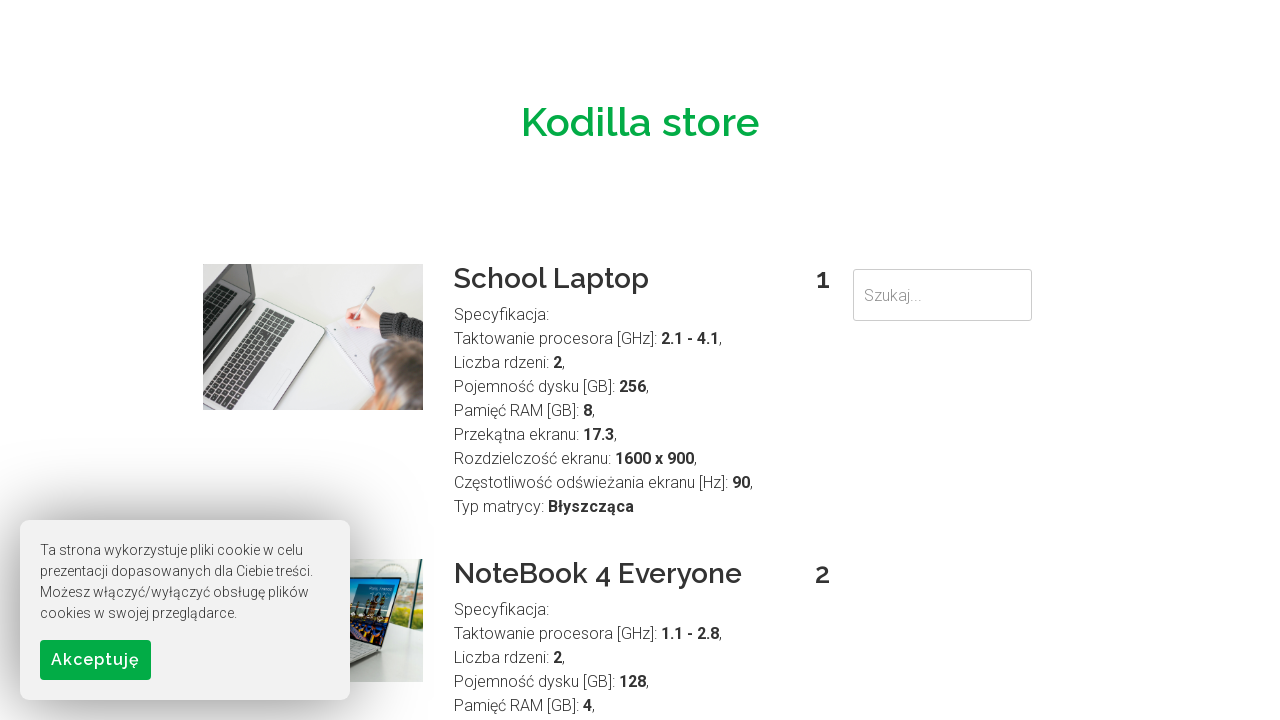

Filled search field with 'School' on input[type='search'], input[name='search'], input.search-input
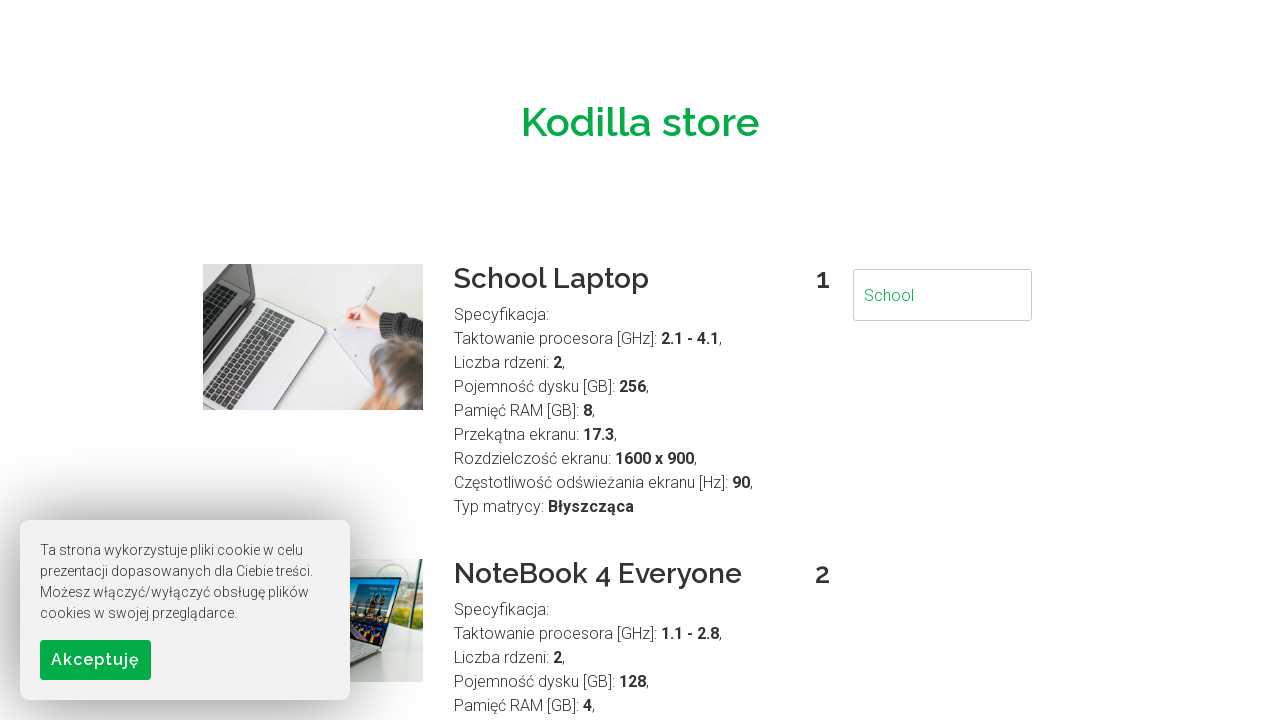

Pressed Enter to search for 'School' on input[type='search'], input[name='search'], input.search-input
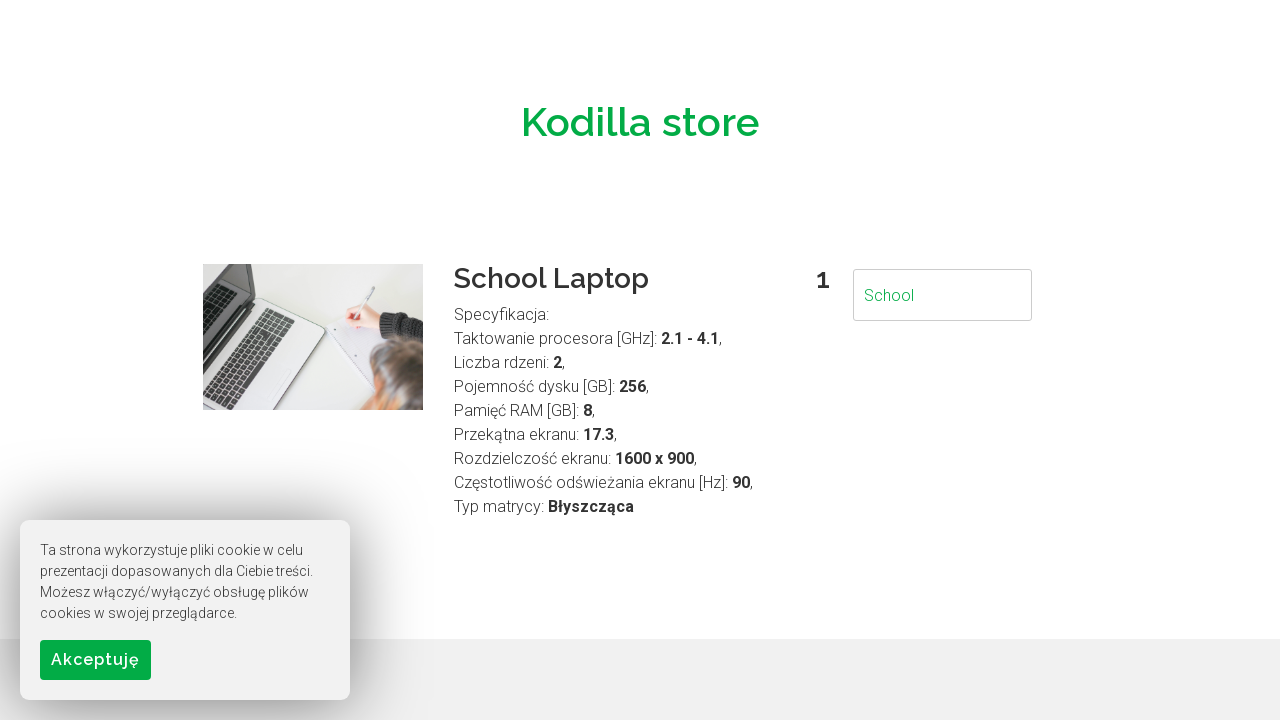

Waited for search results to load for 'School'
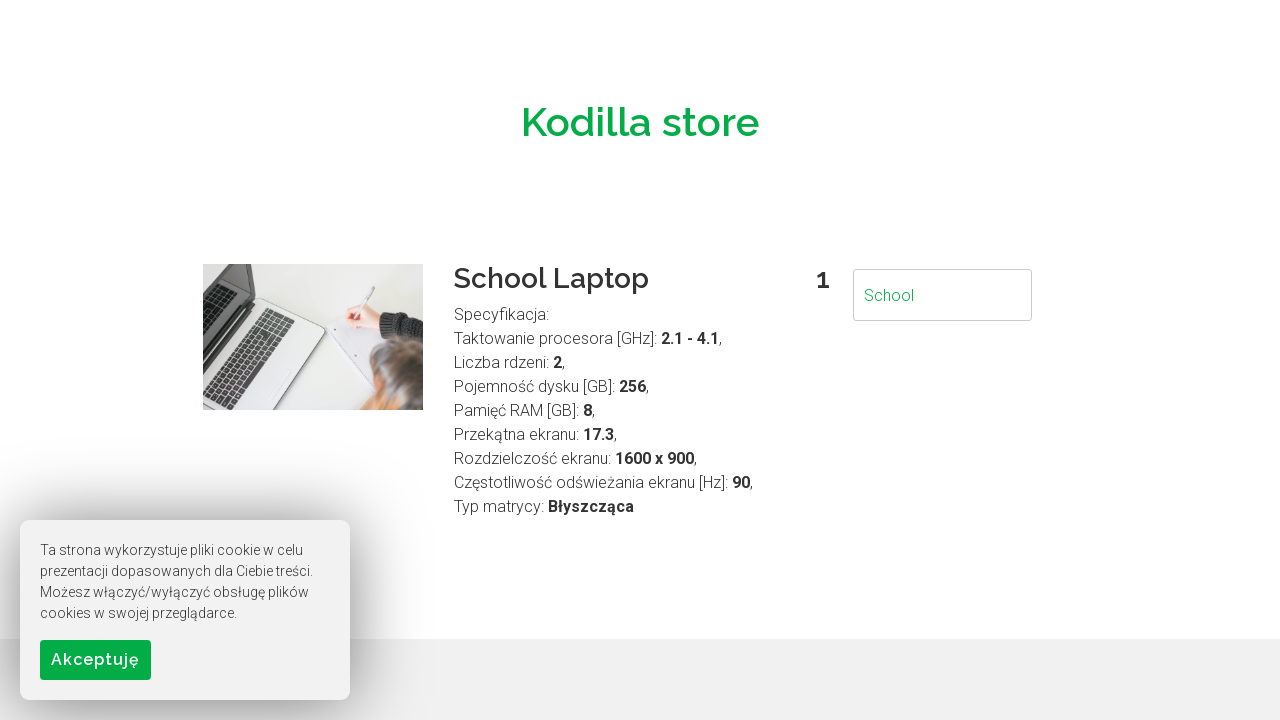

Cleared search field for next search term on input[type='search'], input[name='search'], input.search-input
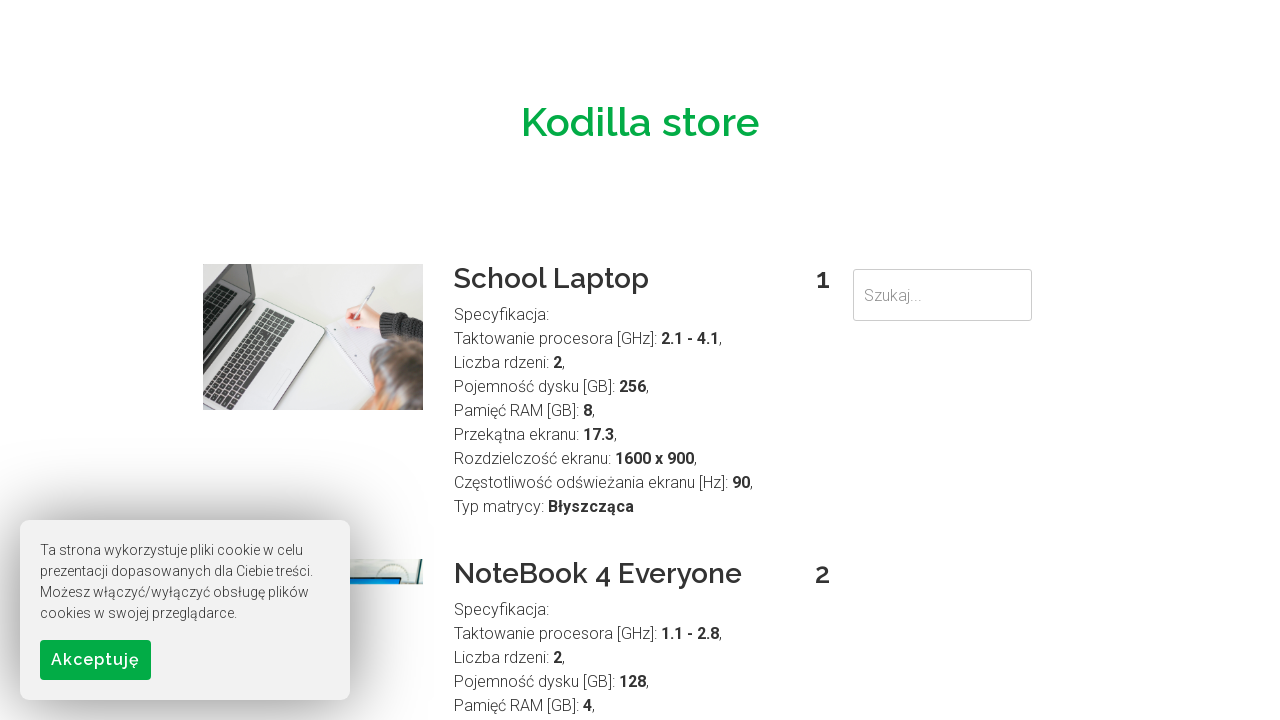

Filled search field with 'Brand' on input[type='search'], input[name='search'], input.search-input
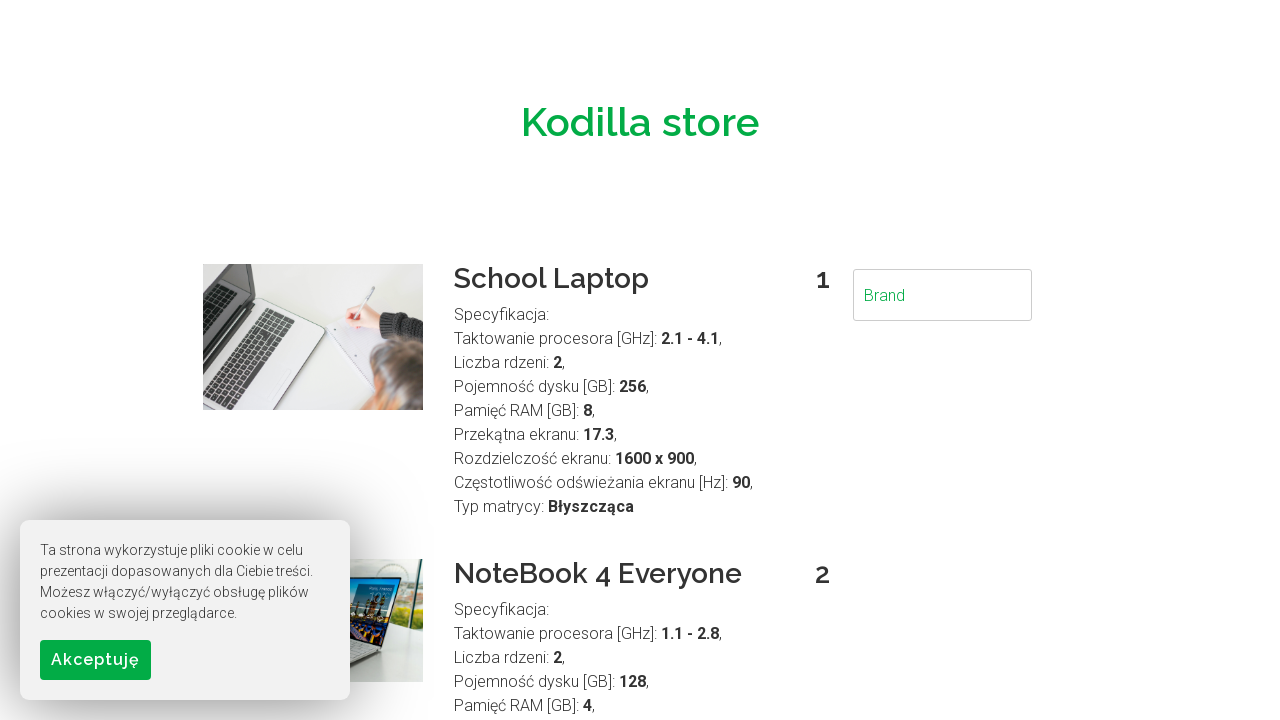

Pressed Enter to search for 'Brand' on input[type='search'], input[name='search'], input.search-input
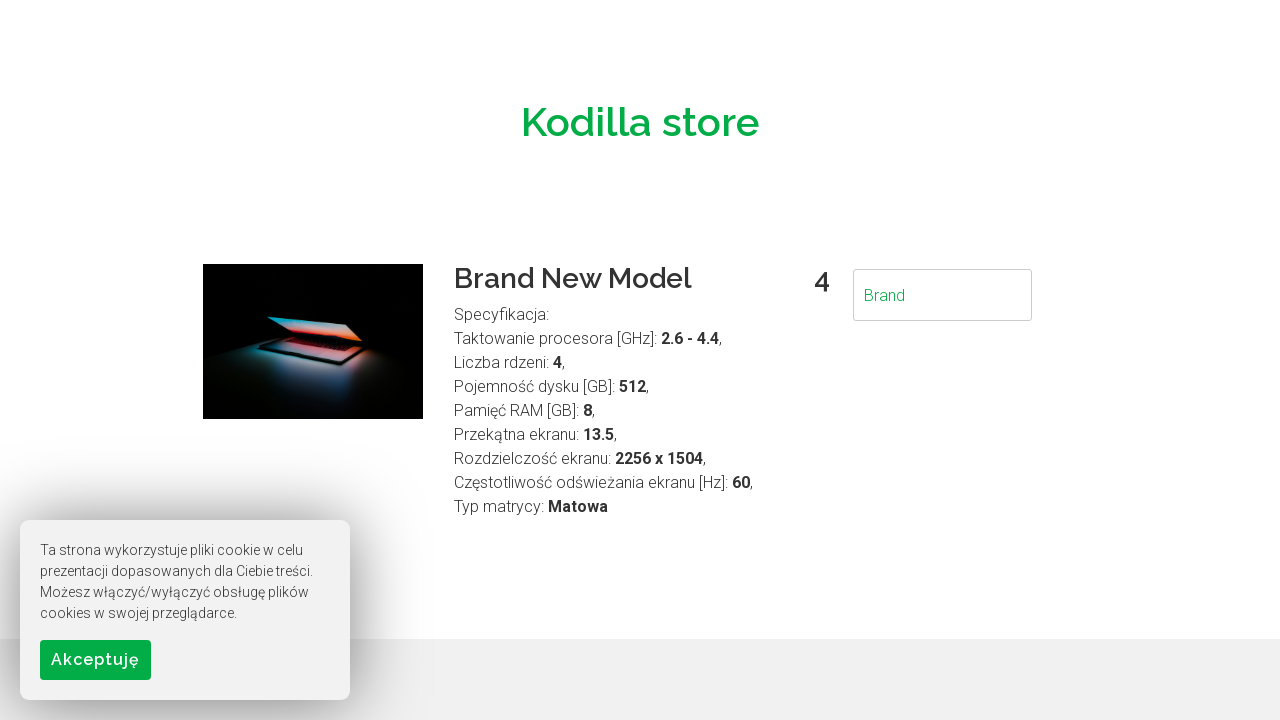

Waited for search results to load for 'Brand'
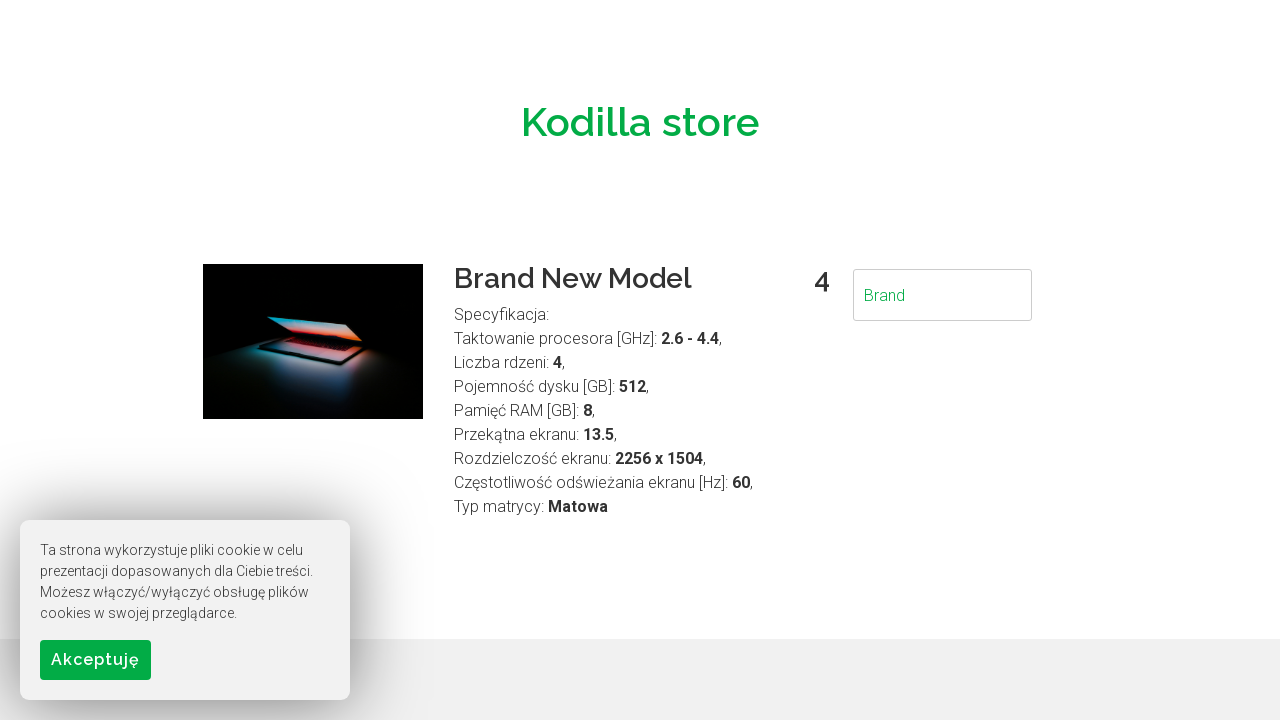

Cleared search field for next search term on input[type='search'], input[name='search'], input.search-input
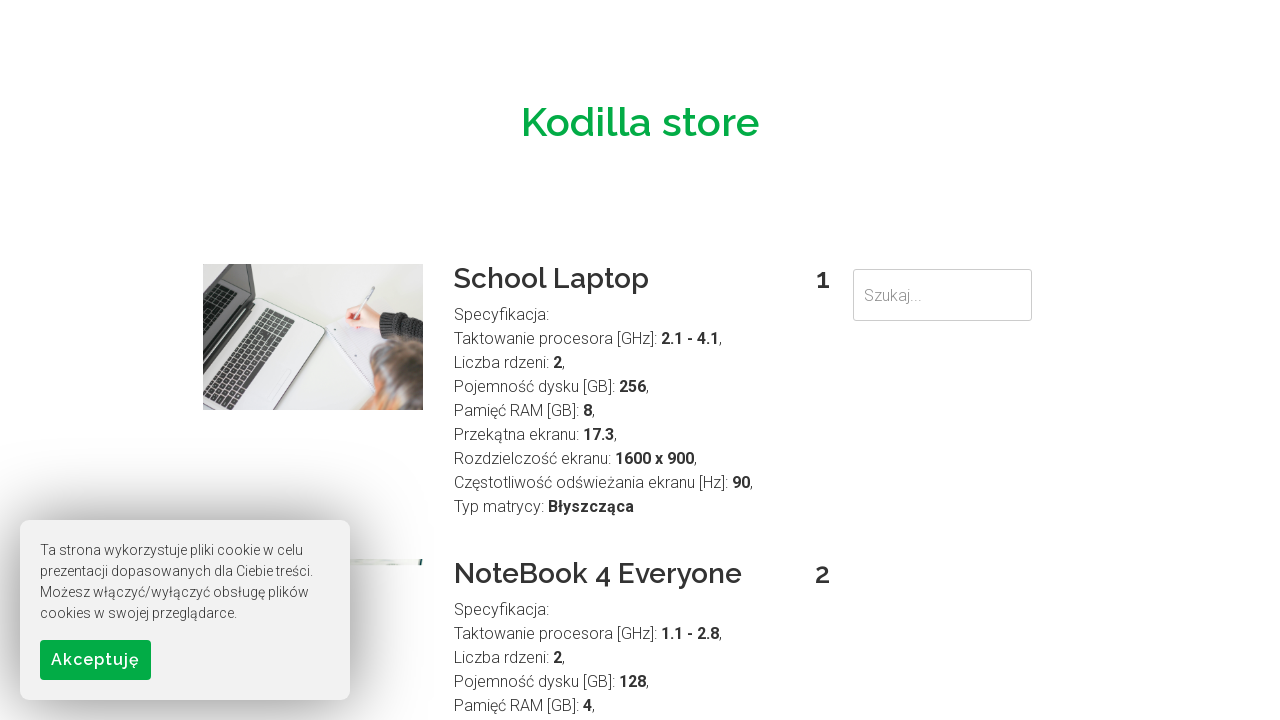

Filled search field with 'Business' on input[type='search'], input[name='search'], input.search-input
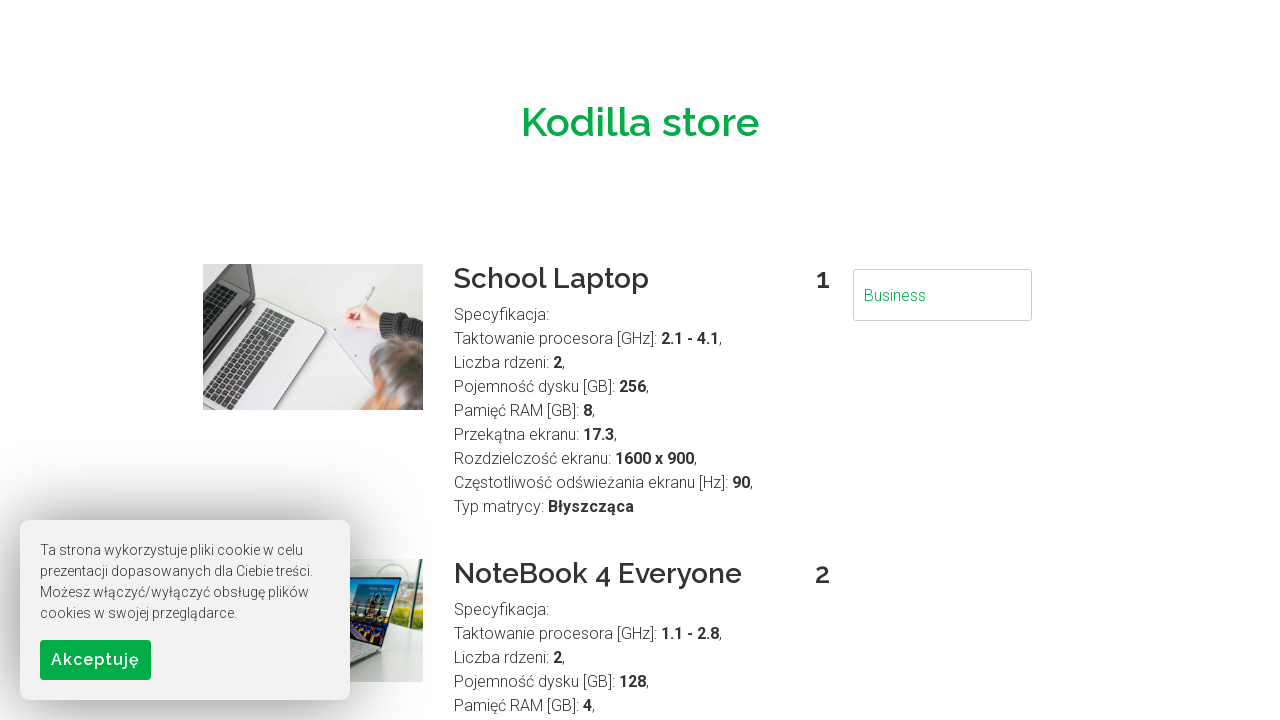

Pressed Enter to search for 'Business' on input[type='search'], input[name='search'], input.search-input
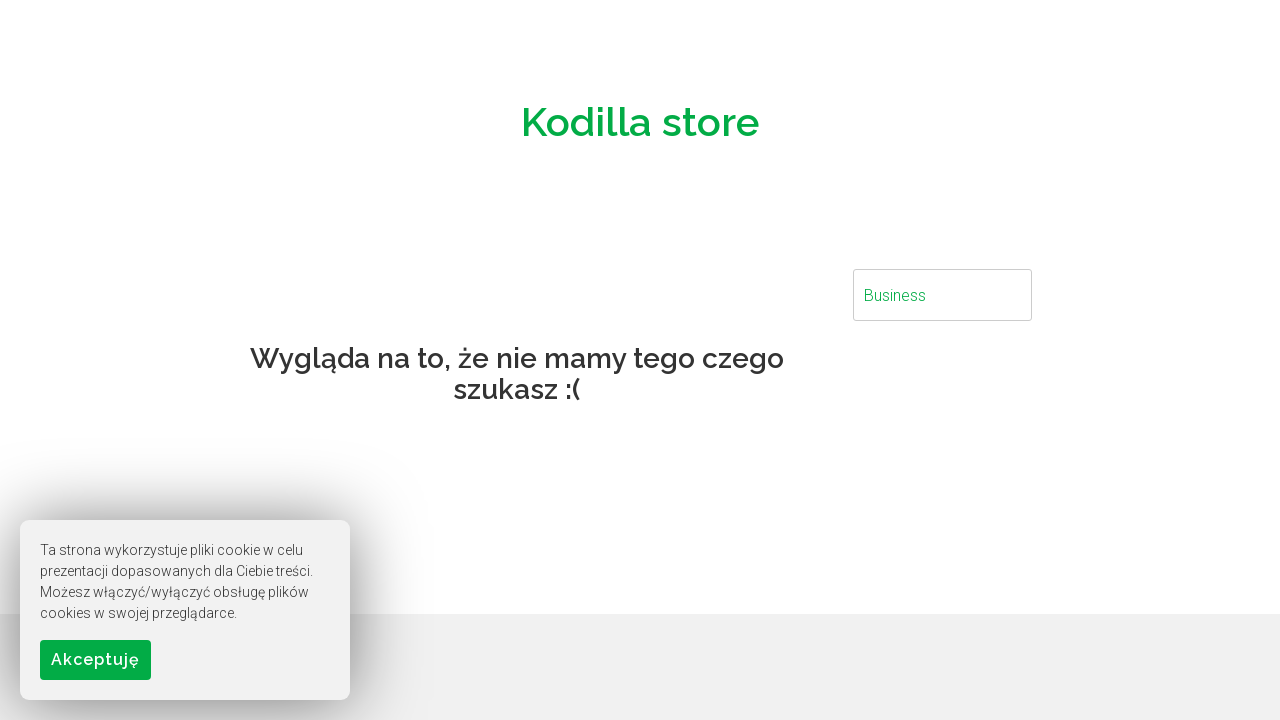

Waited for search results to load for 'Business'
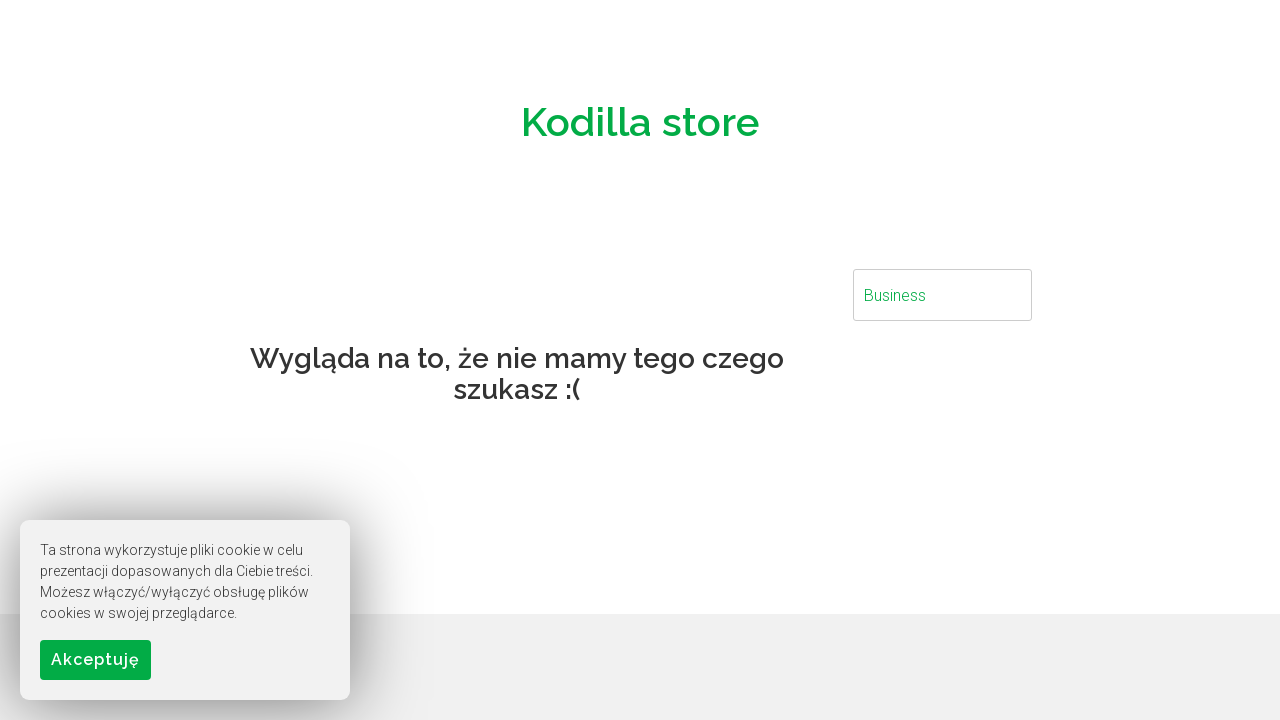

Cleared search field for next search term on input[type='search'], input[name='search'], input.search-input
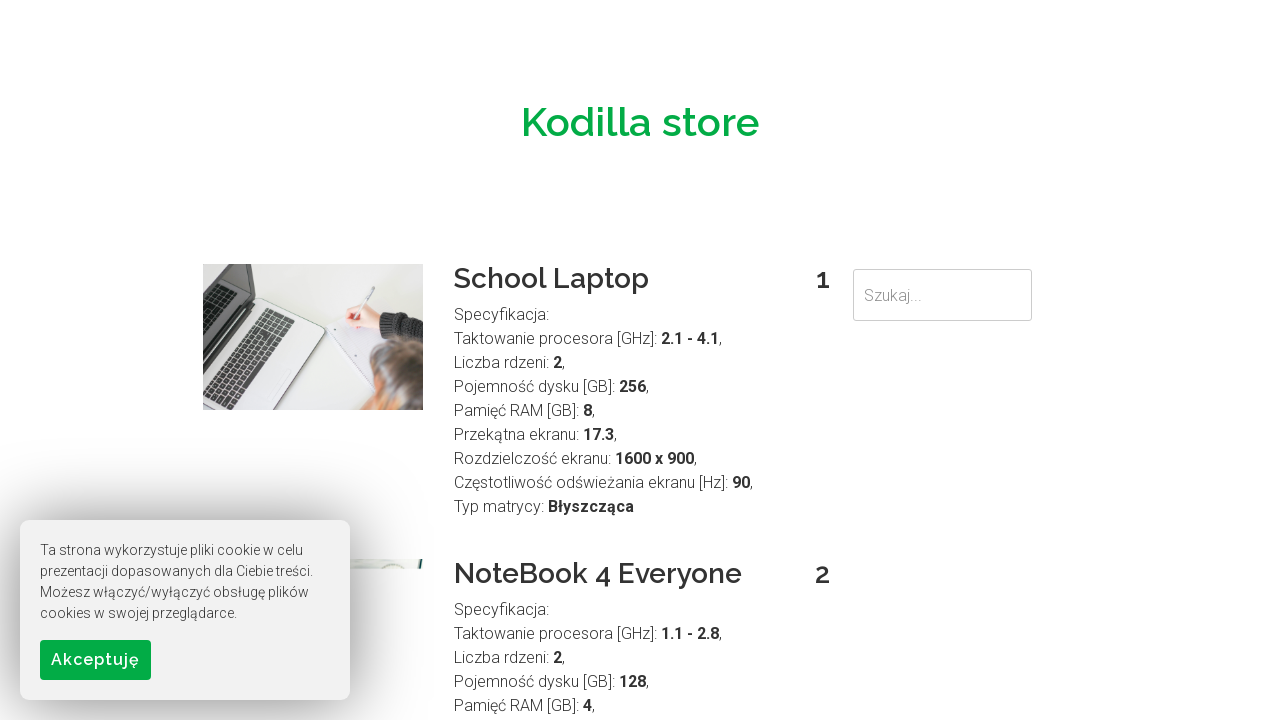

Filled search field with 'Gaming' on input[type='search'], input[name='search'], input.search-input
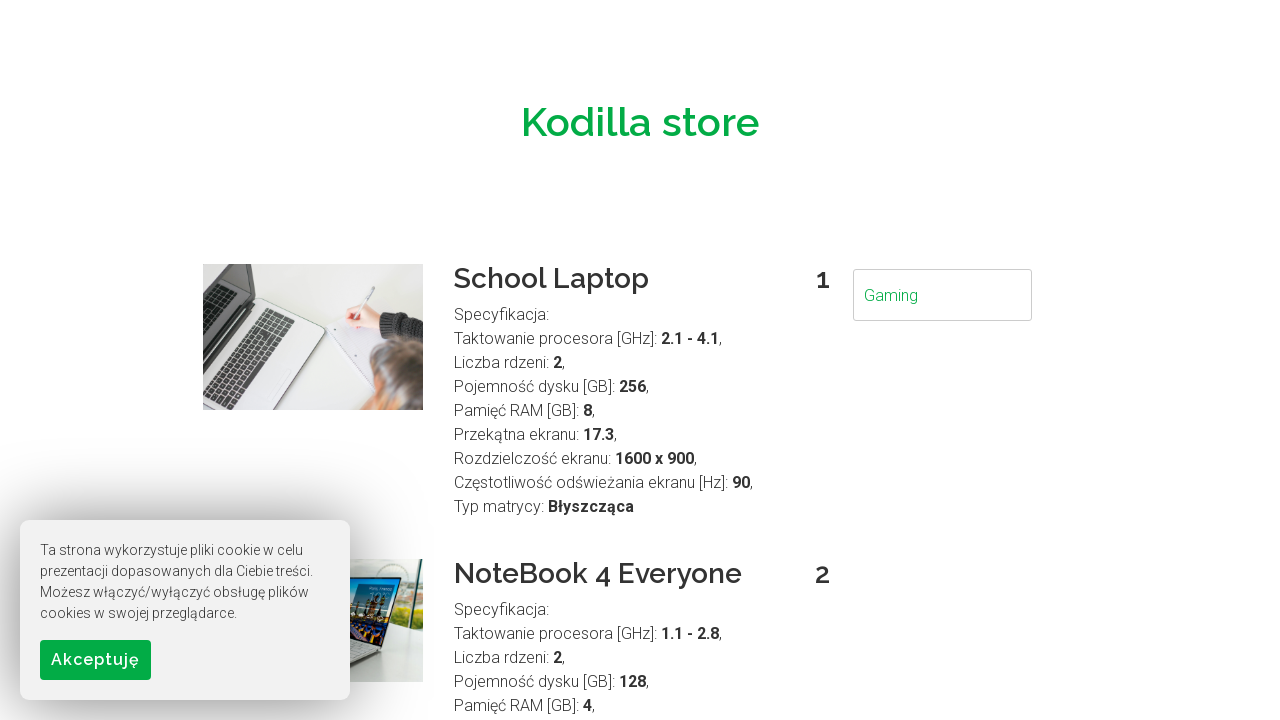

Pressed Enter to search for 'Gaming' on input[type='search'], input[name='search'], input.search-input
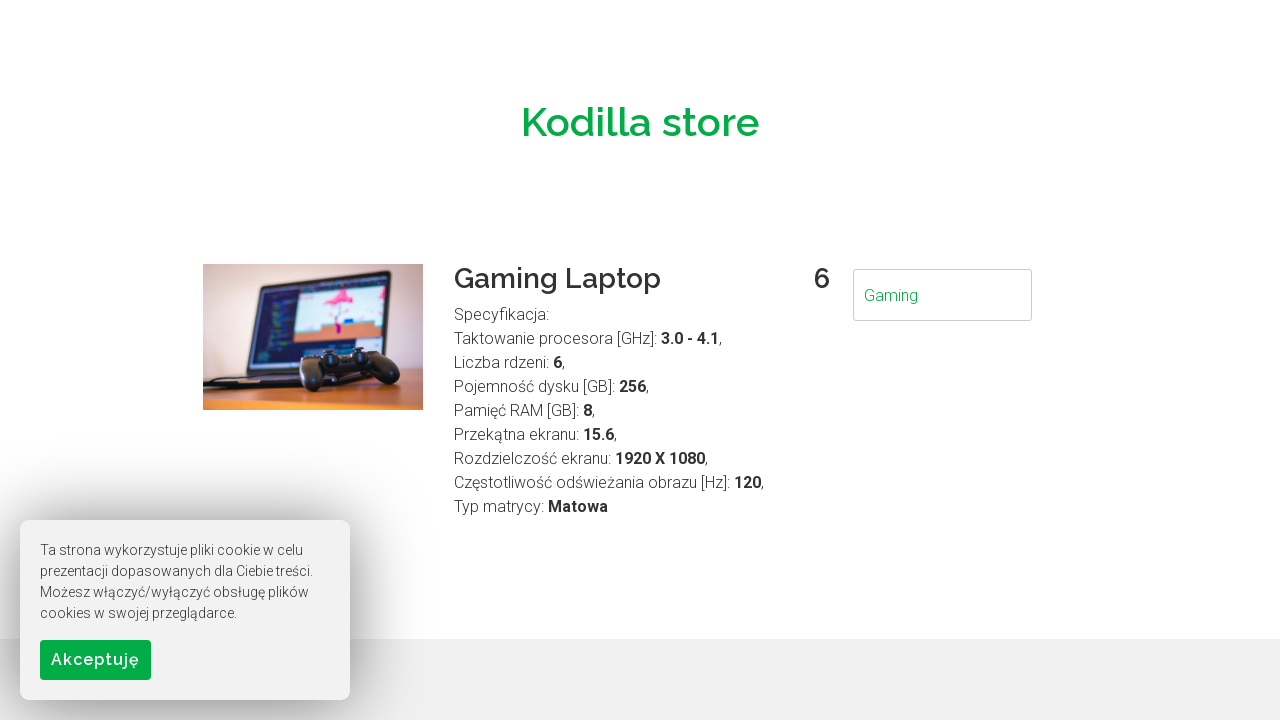

Waited for search results to load for 'Gaming'
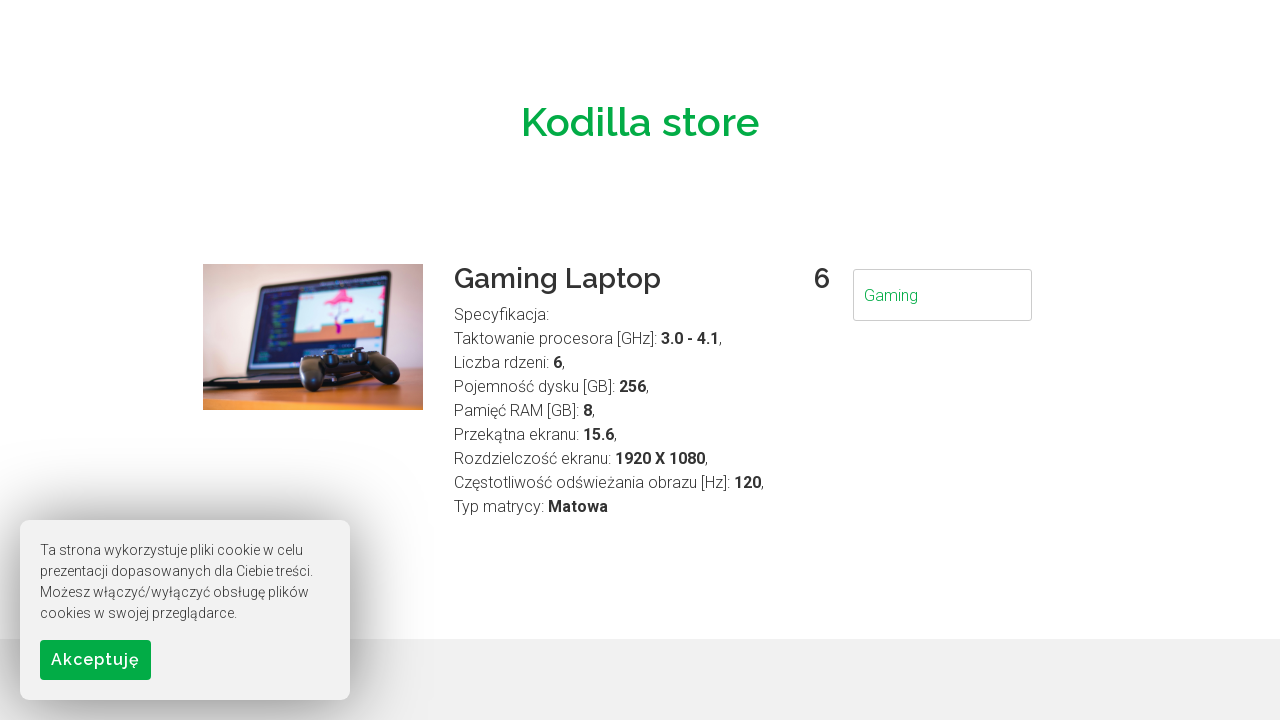

Cleared search field for next search term on input[type='search'], input[name='search'], input.search-input
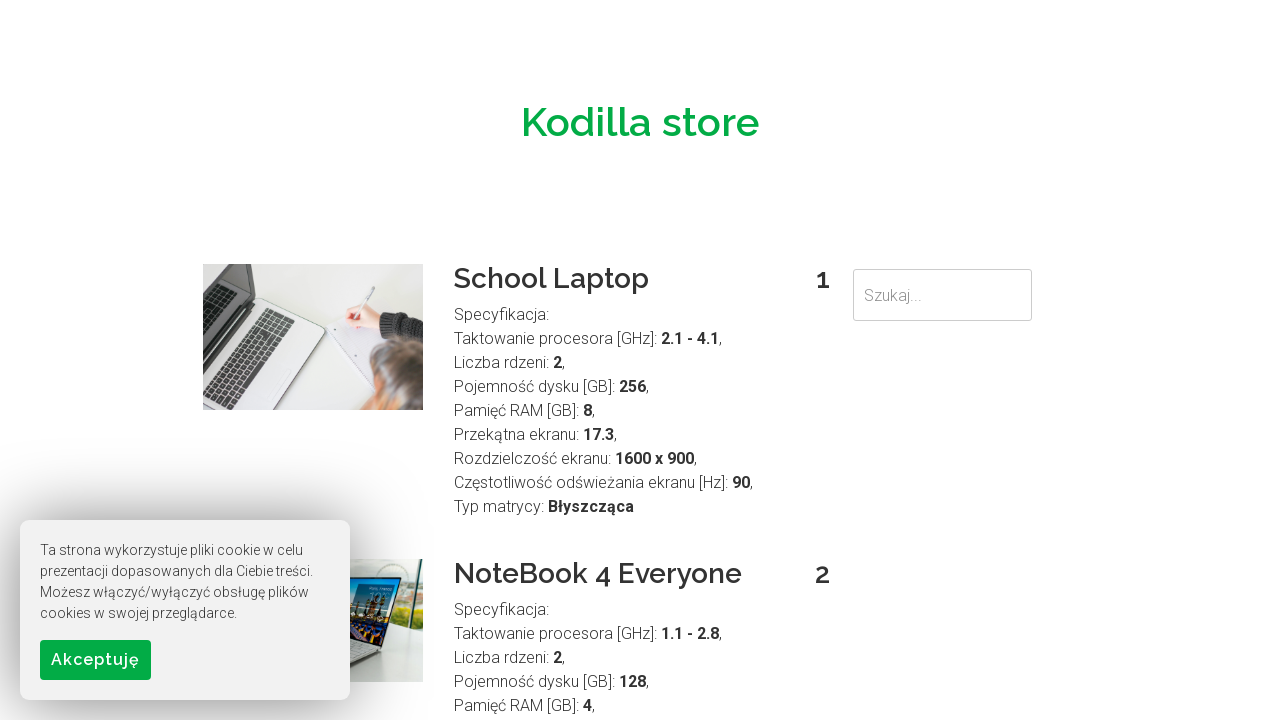

Filled search field with 'Powerful' on input[type='search'], input[name='search'], input.search-input
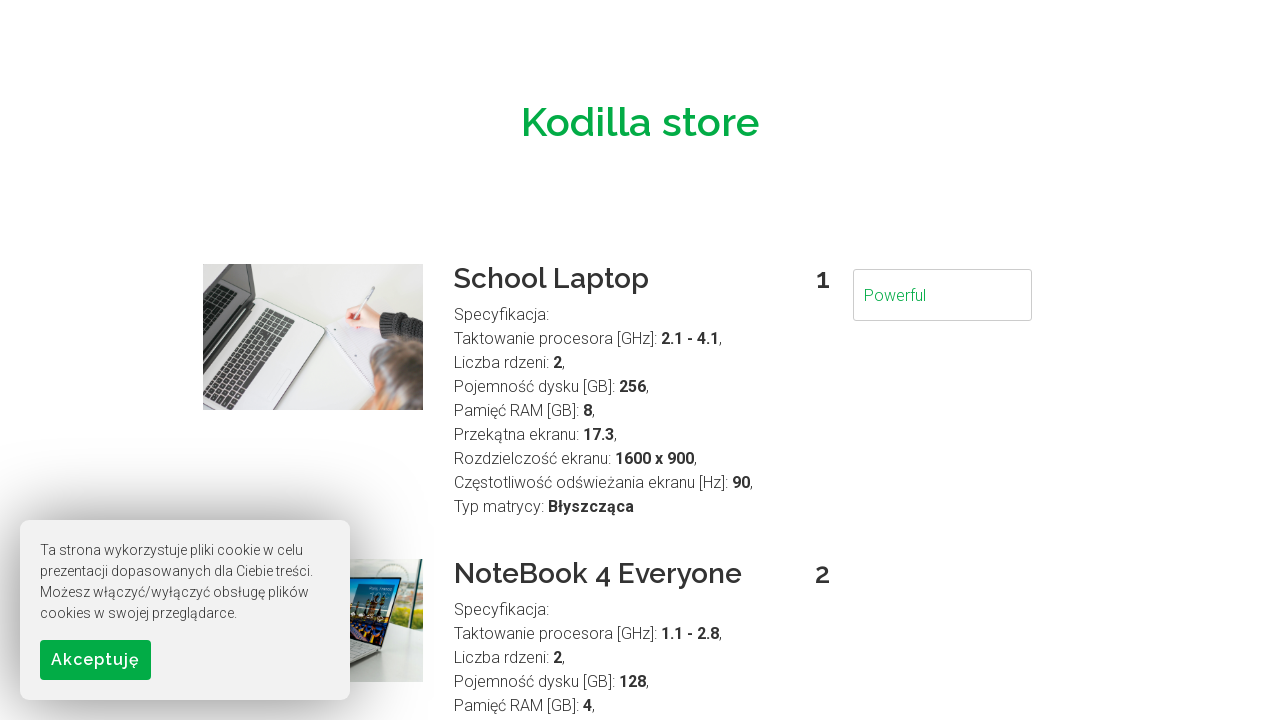

Pressed Enter to search for 'Powerful' on input[type='search'], input[name='search'], input.search-input
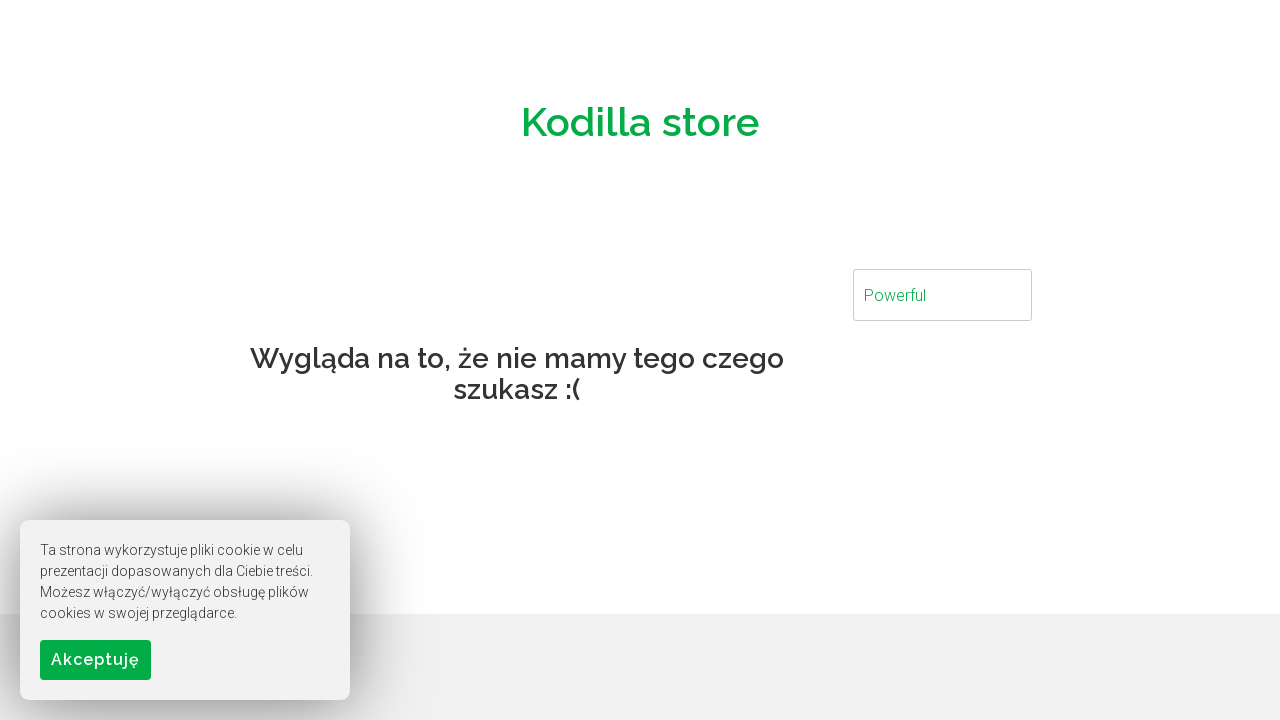

Waited for search results to load for 'Powerful'
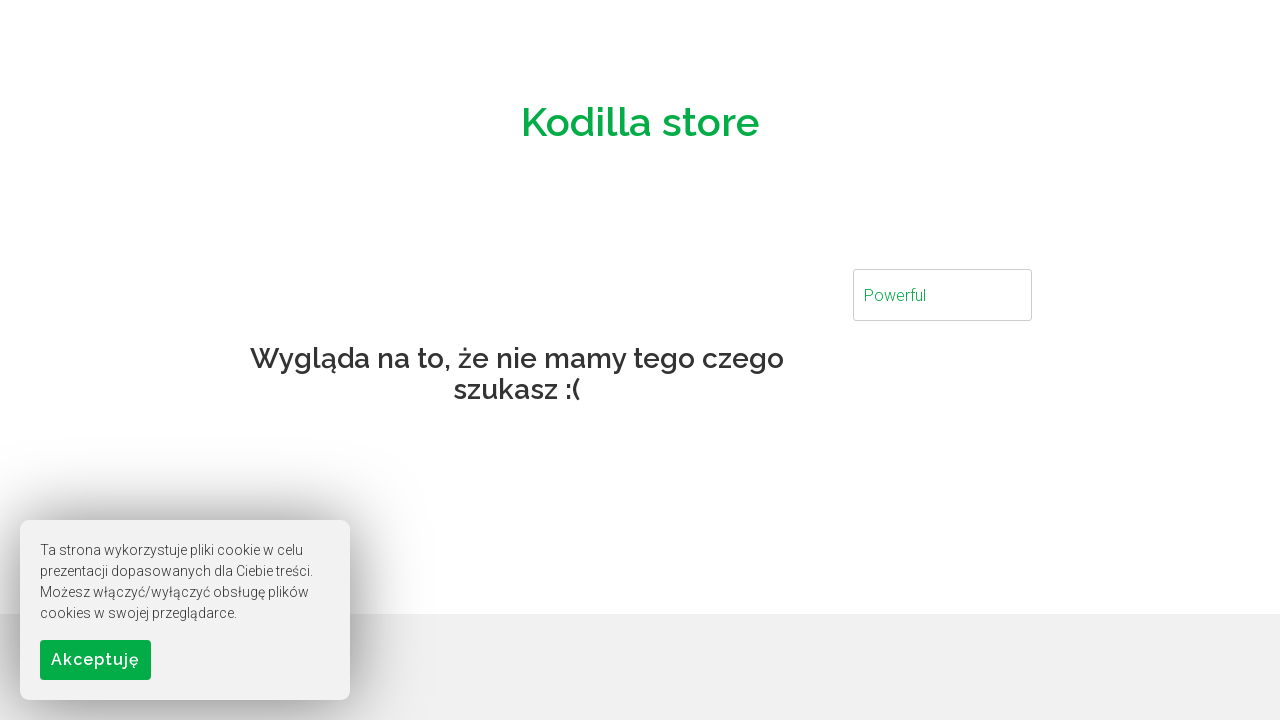

Cleared search field for next search term on input[type='search'], input[name='search'], input.search-input
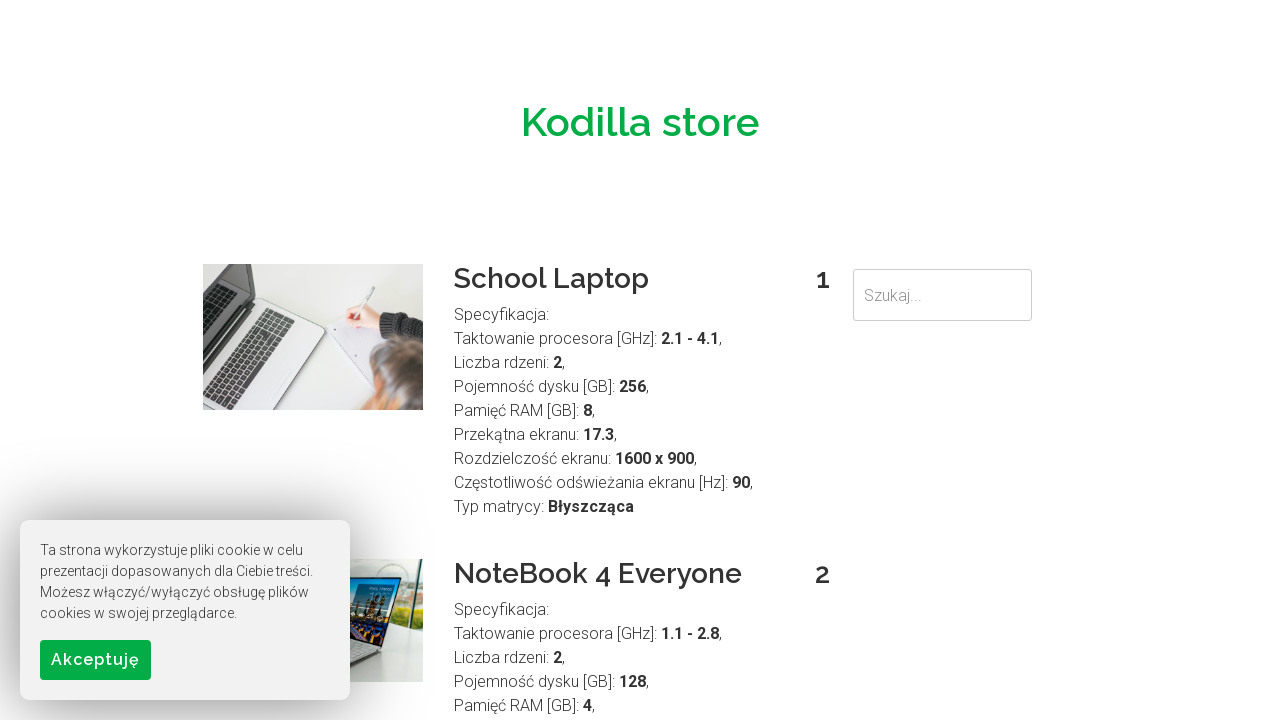

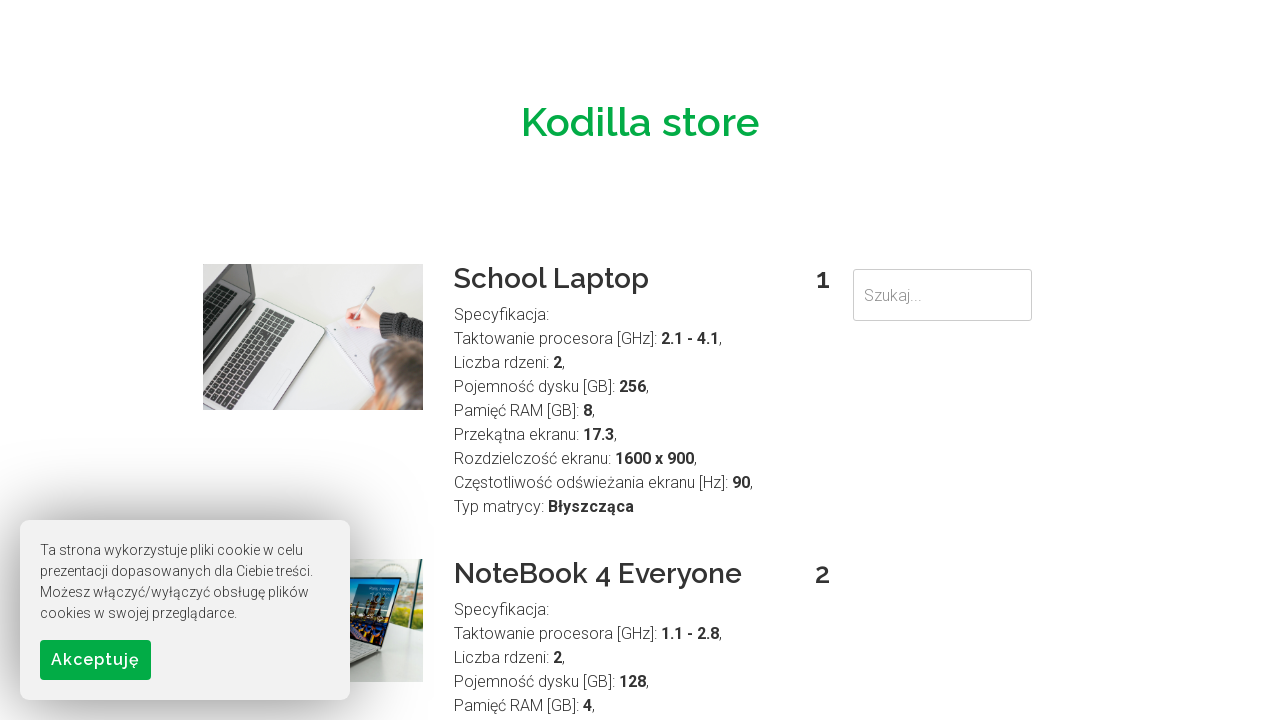